Tests dynamic loading functionality by clicking a start button and waiting for dynamically loaded content to appear, then verifying the displayed text

Starting URL: http://the-internet.herokuapp.com/dynamic_loading/2

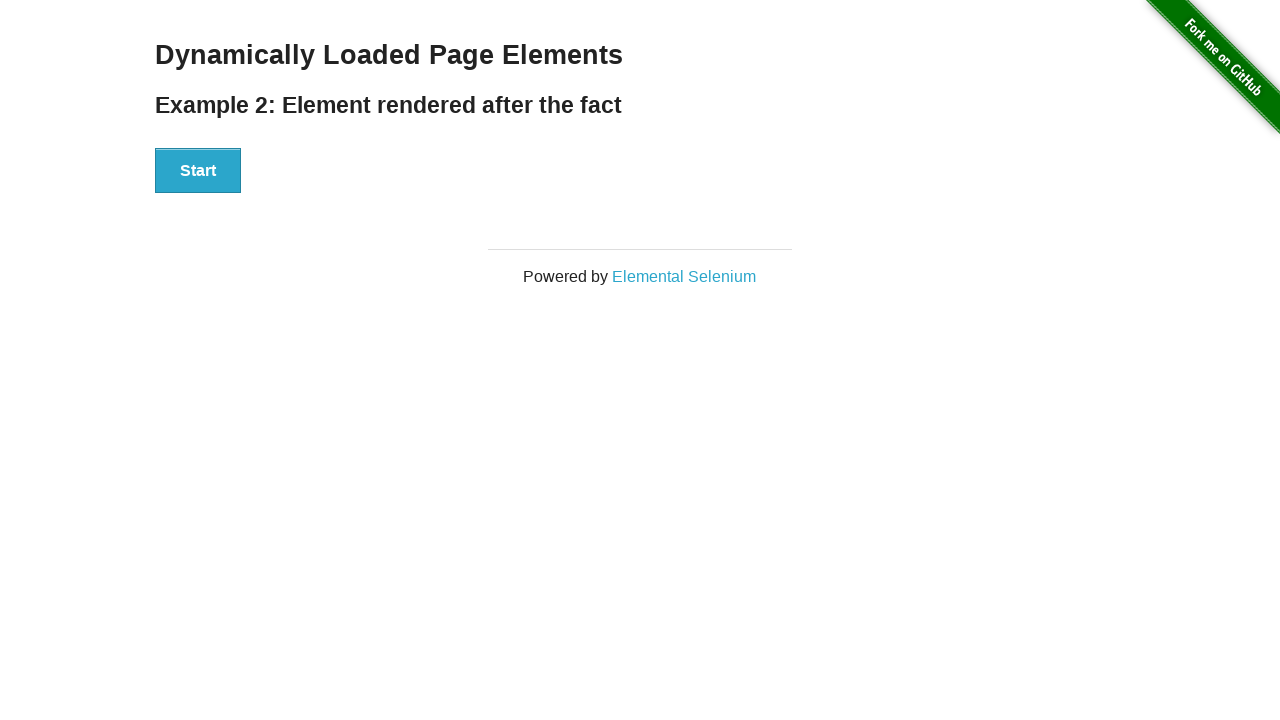

Navigated to dynamic loading test page
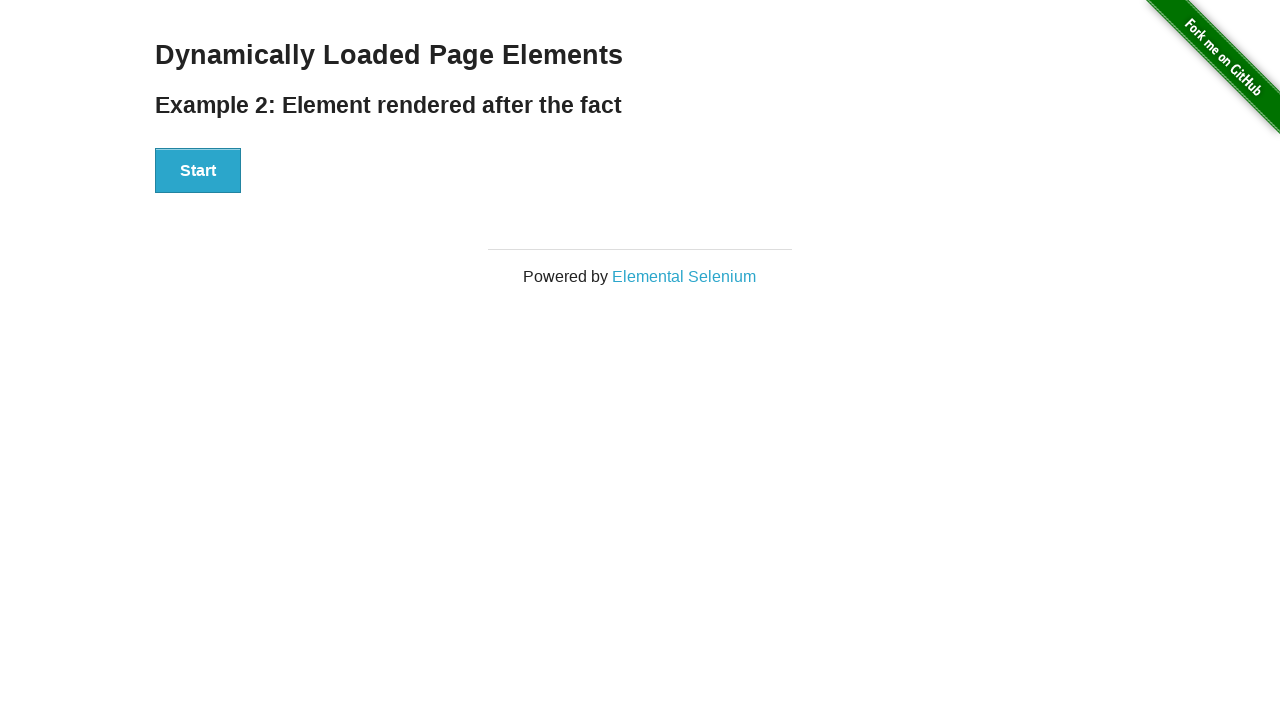

Clicked start button to trigger dynamic loading at (198, 171) on #start button
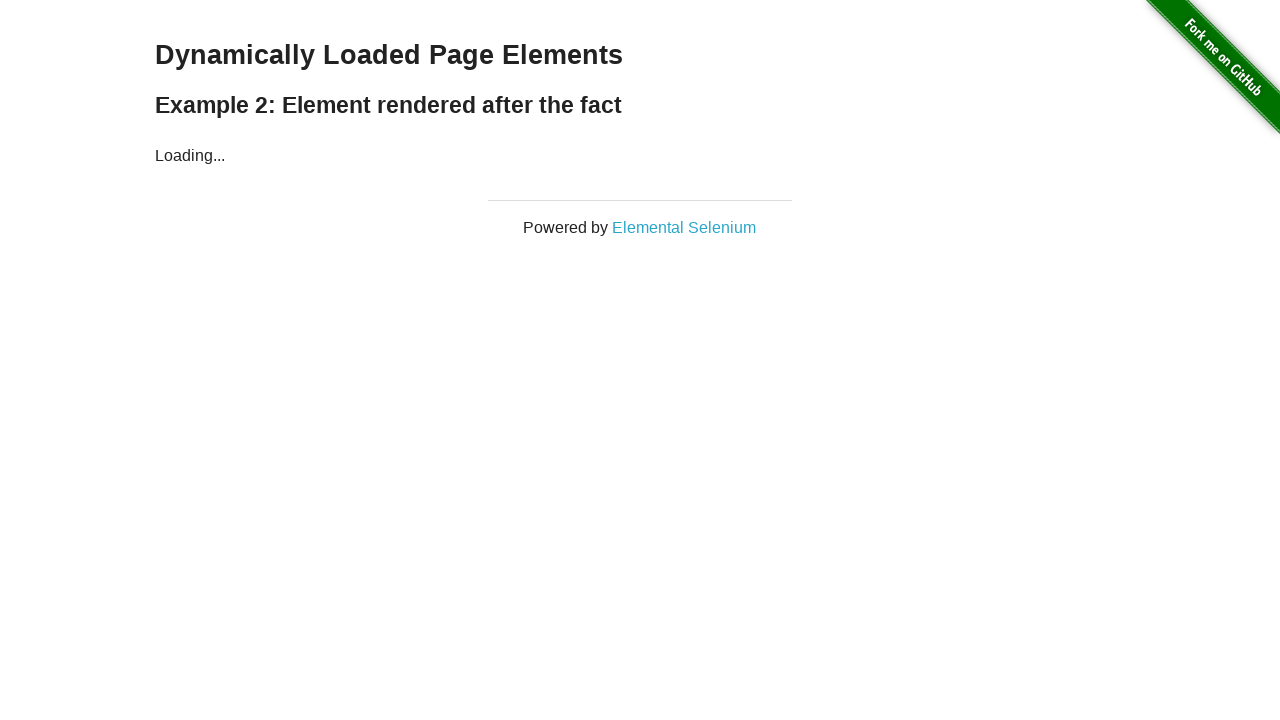

Dynamically loaded content appeared
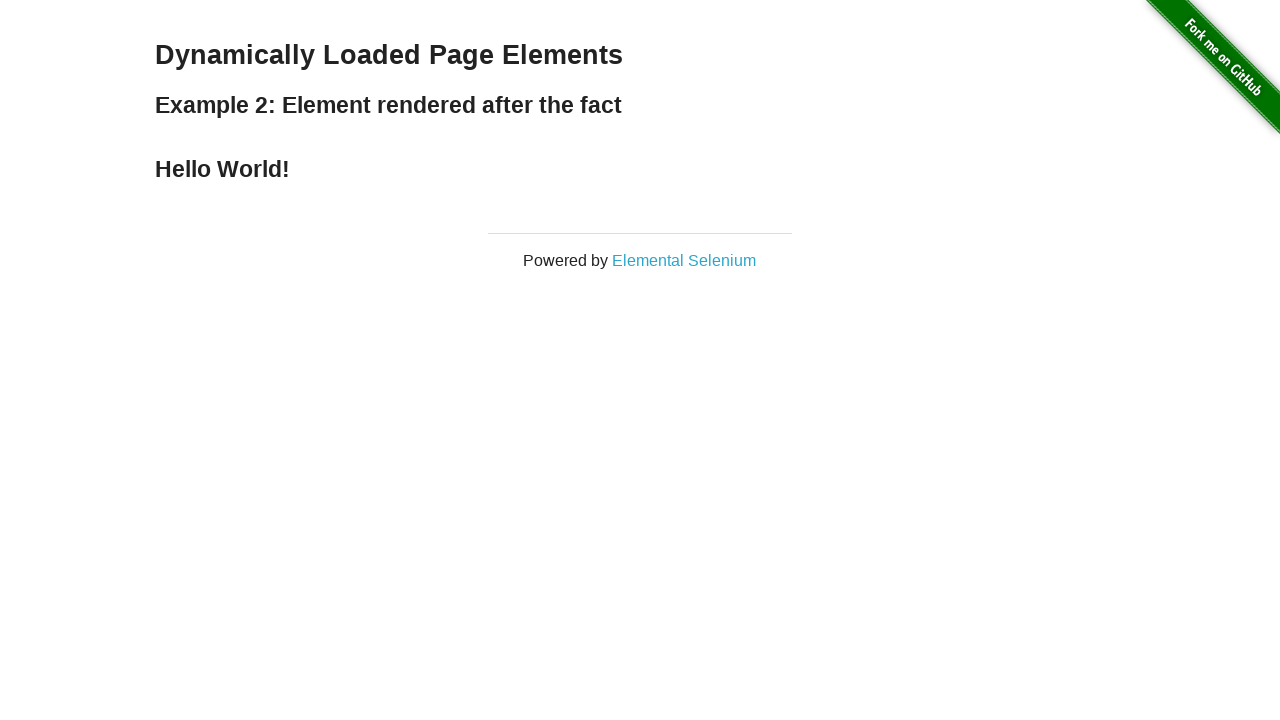

Retrieved text content from finish element
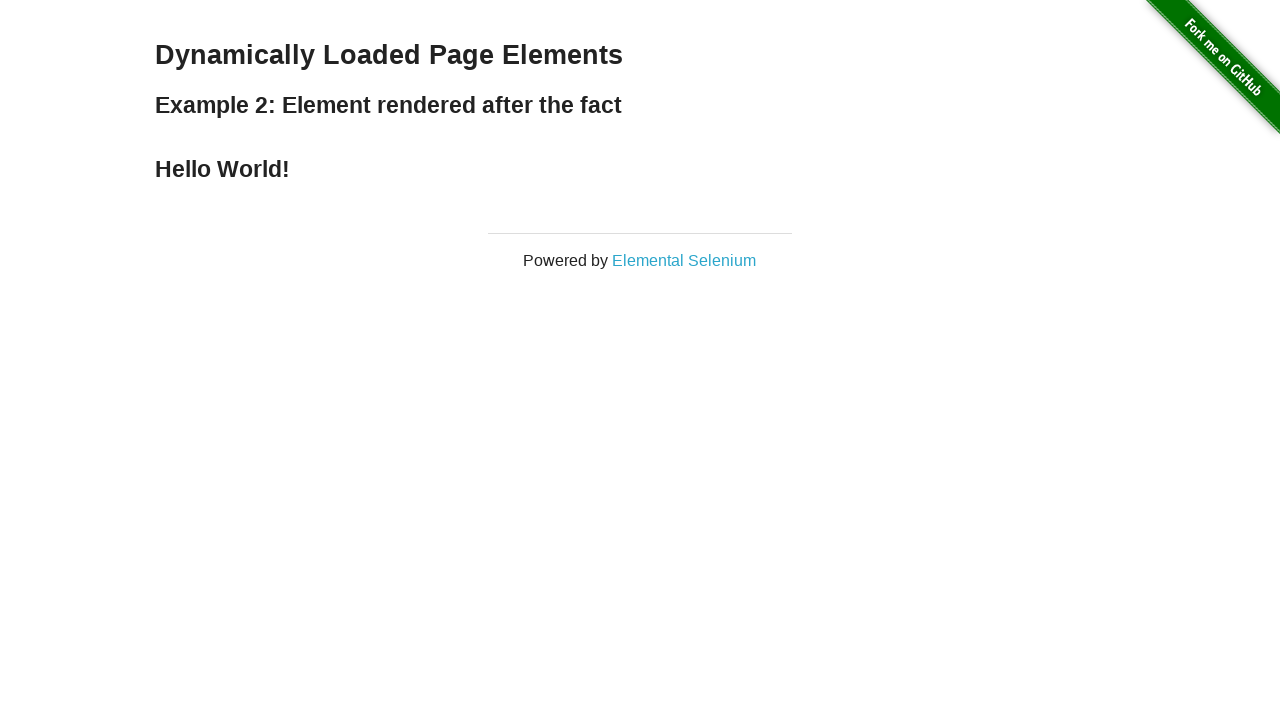

Verified 'Hello World!' text is present in loaded content
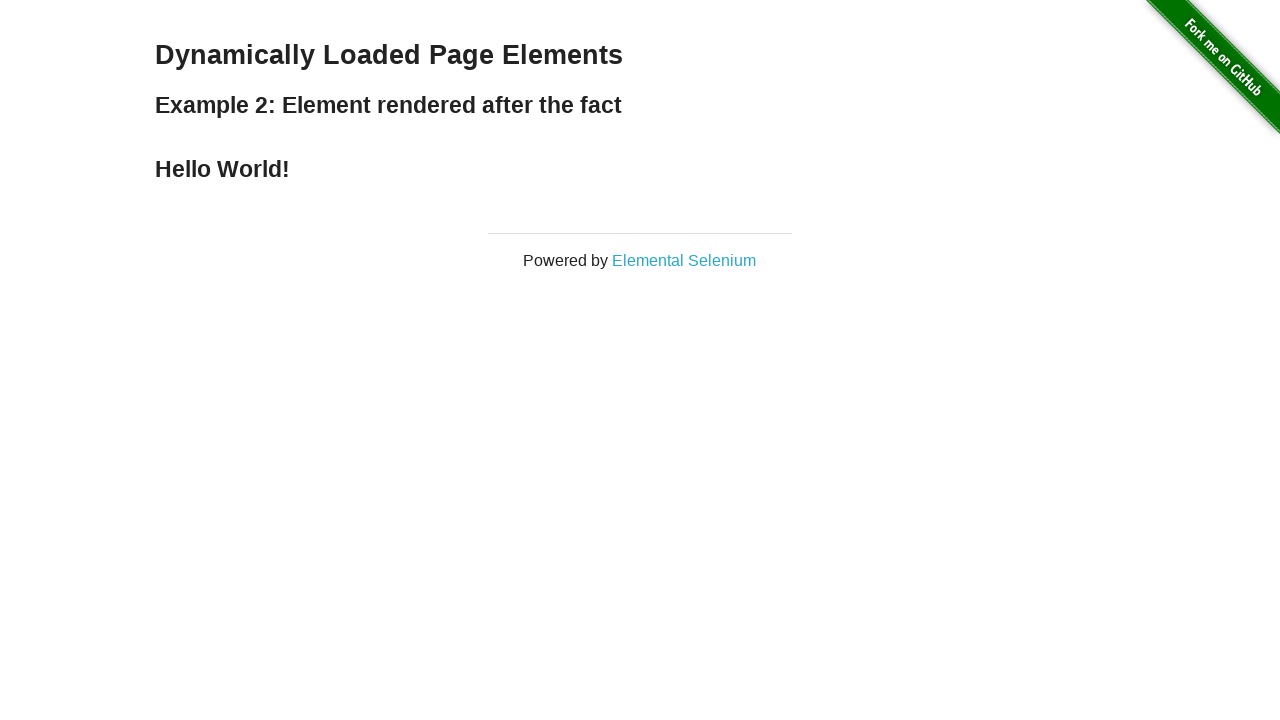

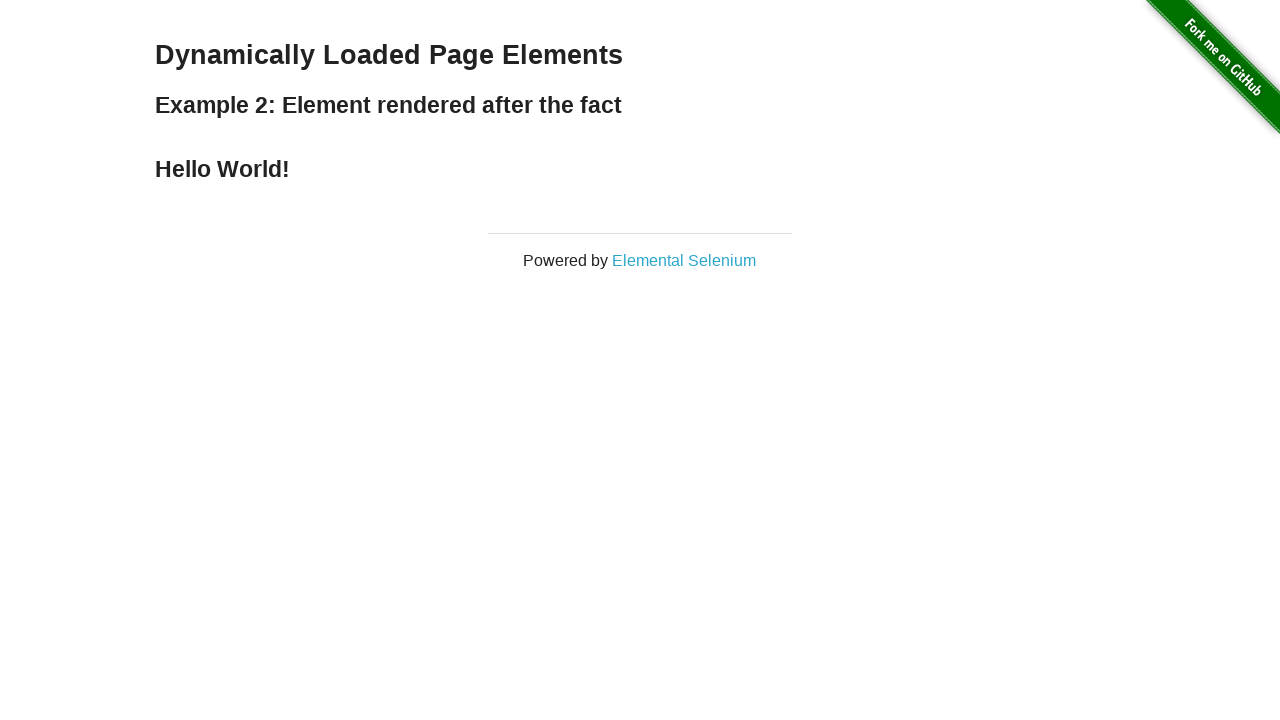